Tests autocomplete functionality by typing a character to trigger suggestions, then using keyboard navigation (DOWN arrow and ENTER) to select an option from the dropdown.

Starting URL: https://demoqa.com/auto-complete

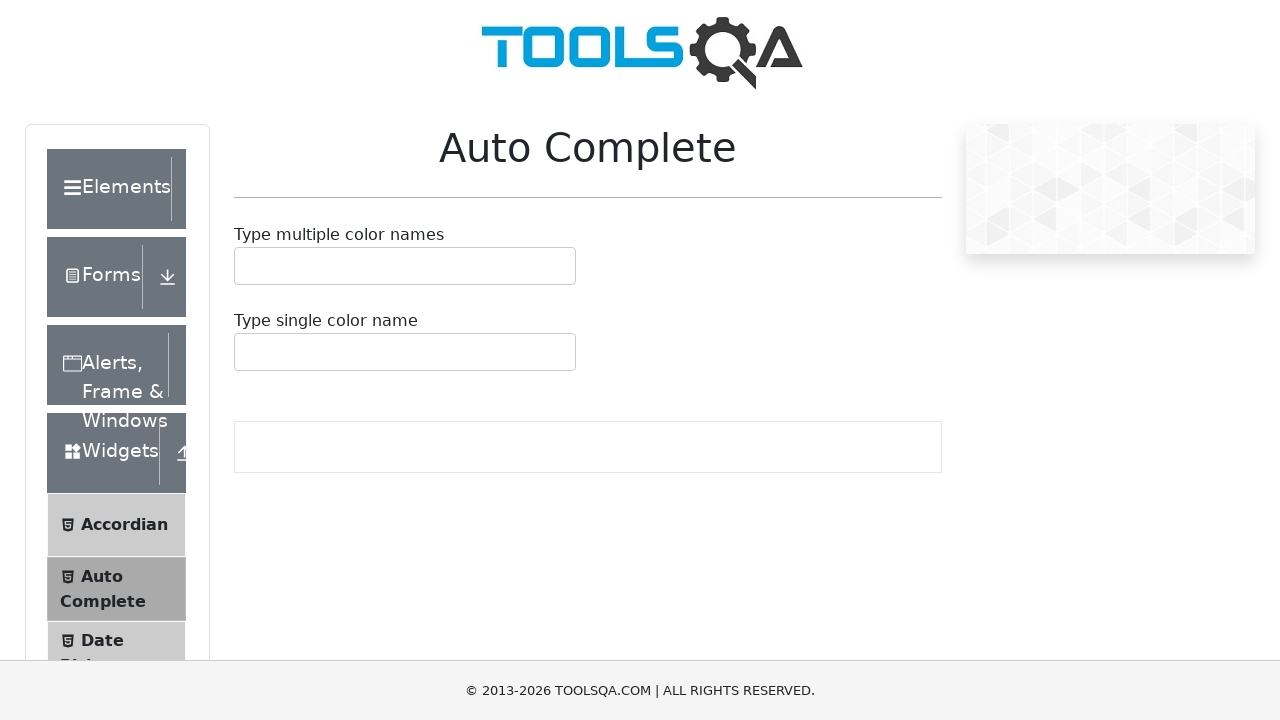

Located the multi-select autocomplete input field
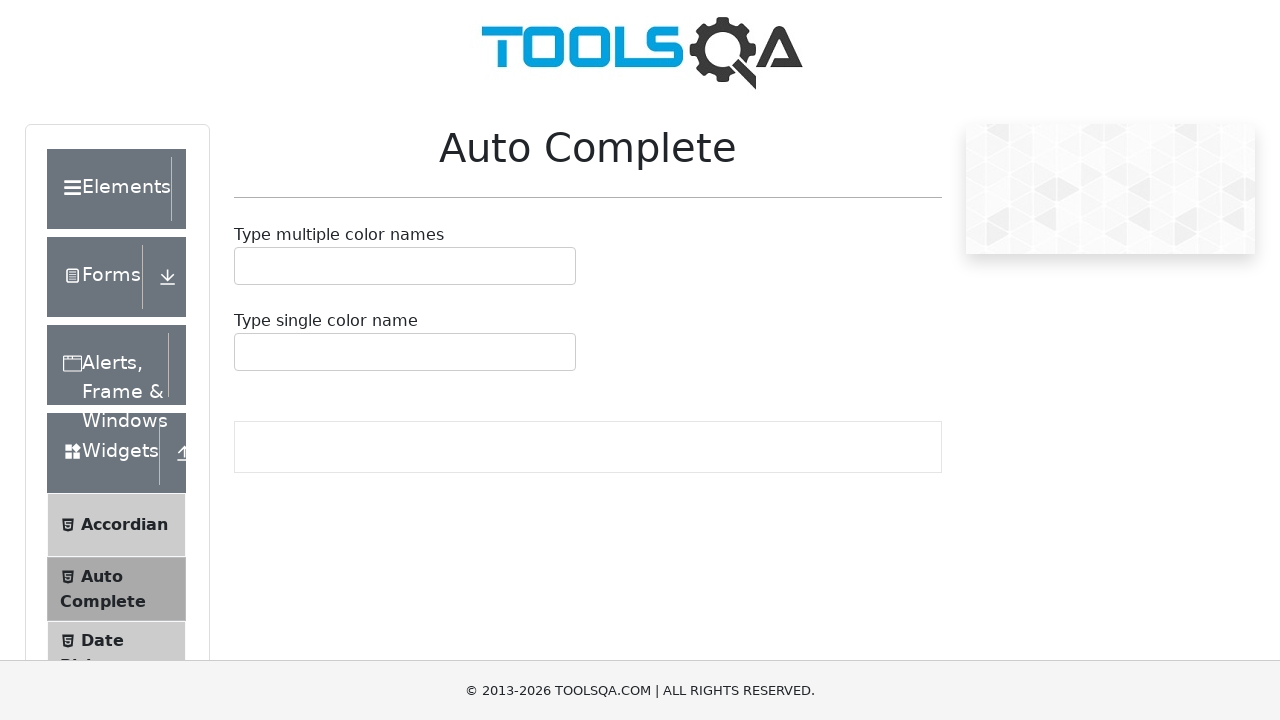

Clicked on the autocomplete input field to focus it at (247, 266) on #autoCompleteMultipleInput
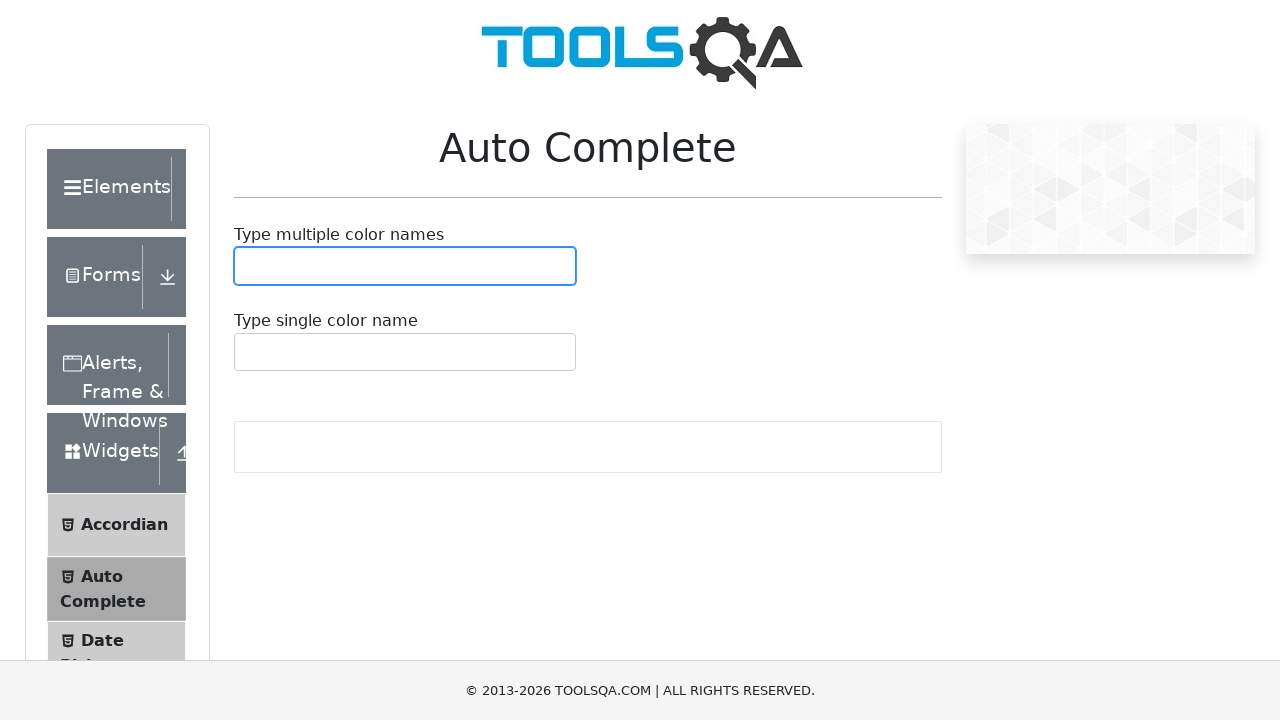

Typed 'b' to trigger autocomplete suggestions on #autoCompleteMultipleInput
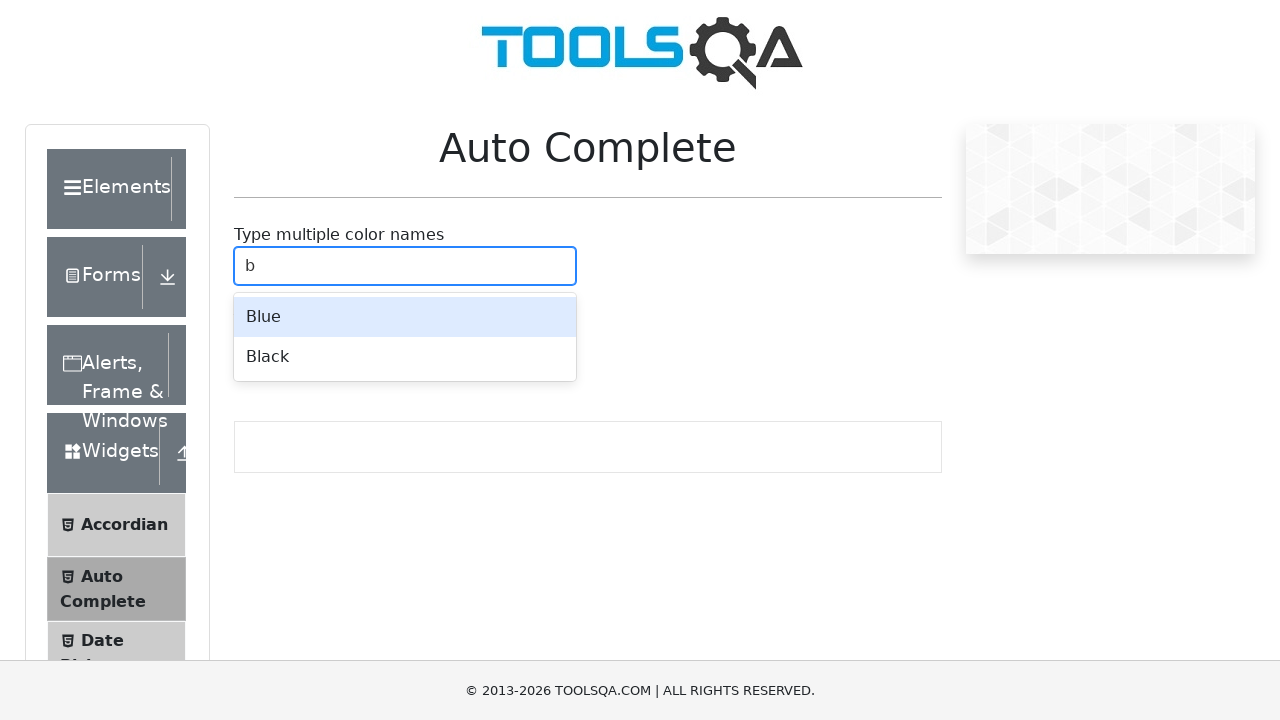

Waited for autocomplete suggestions to appear
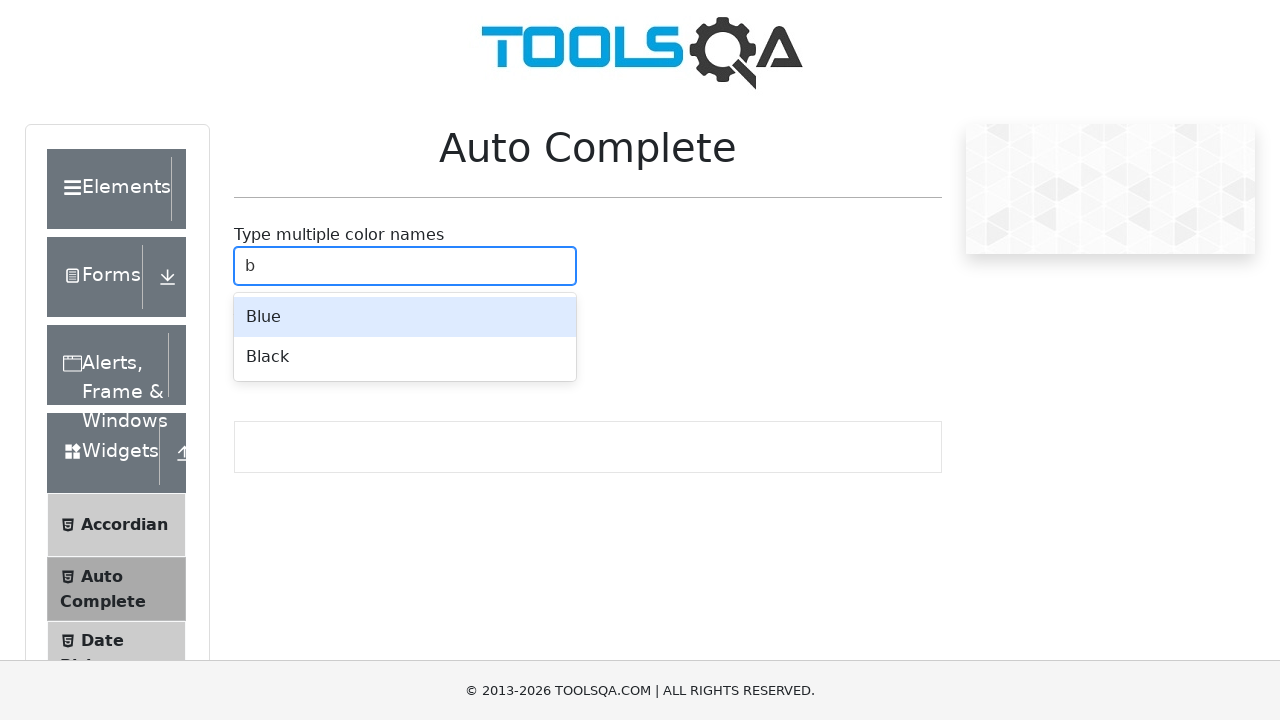

Pressed DOWN arrow key to highlight the first autocomplete option
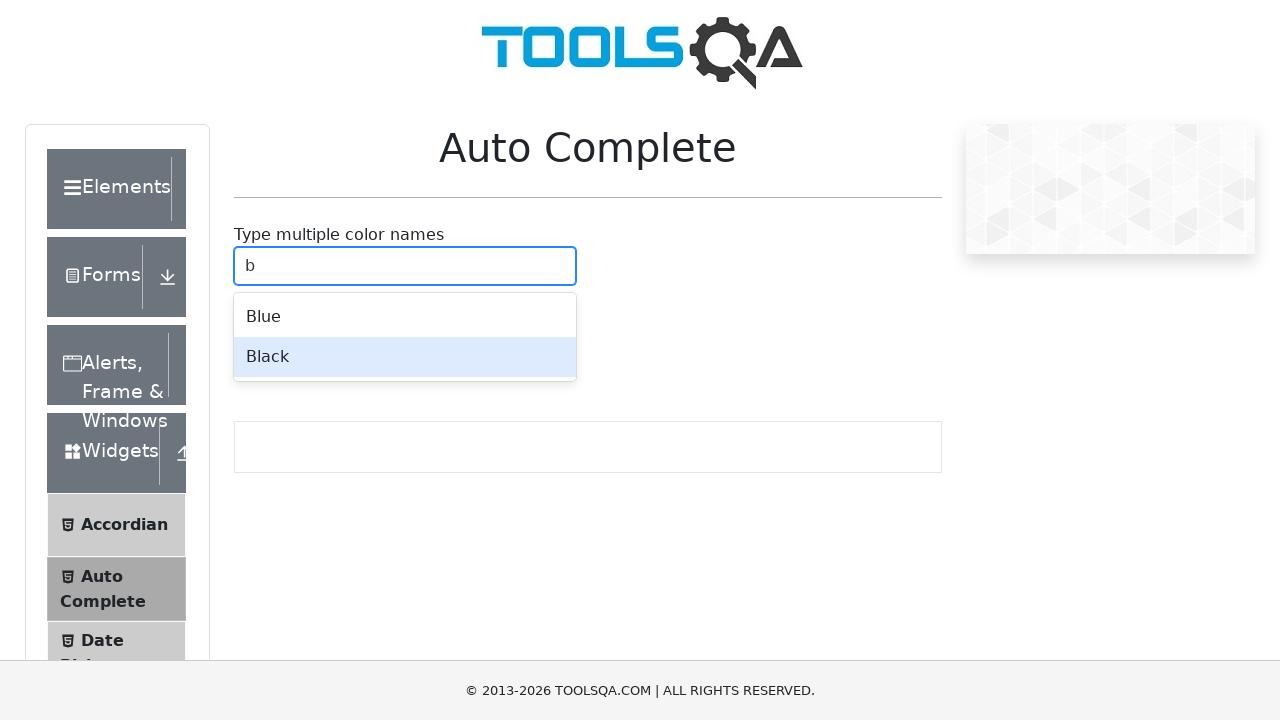

Pressed ENTER to select the highlighted autocomplete option
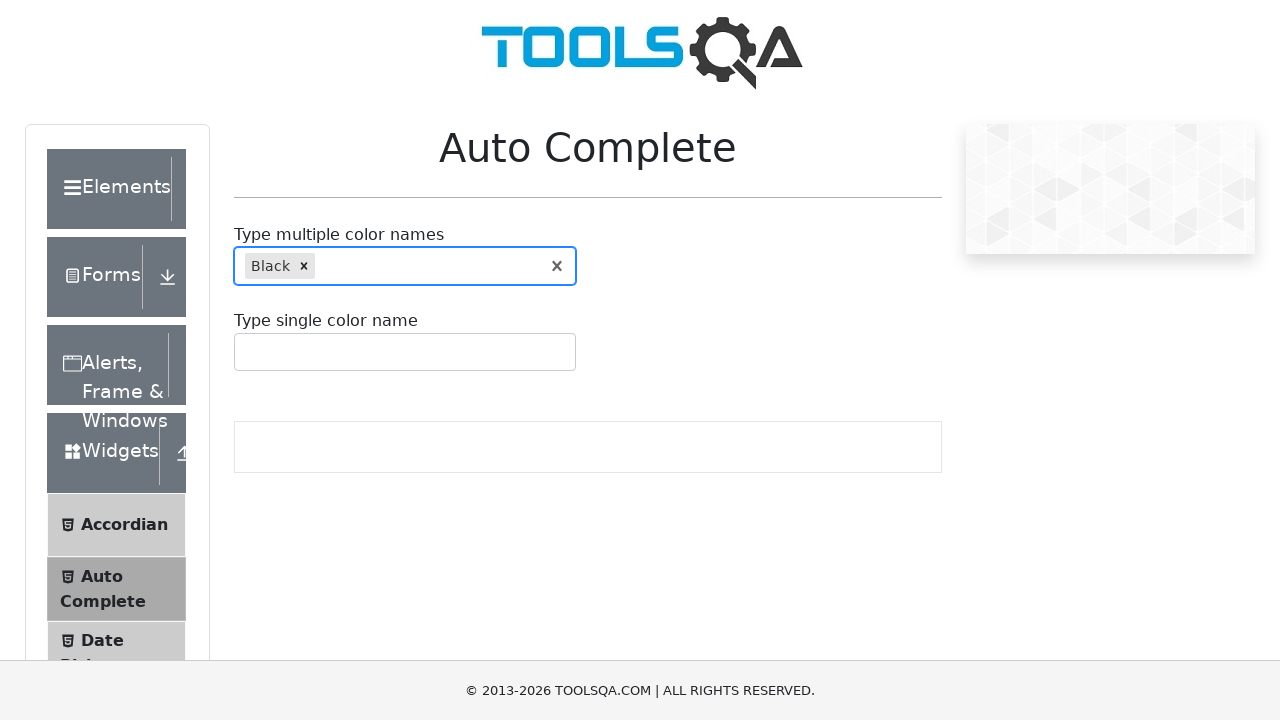

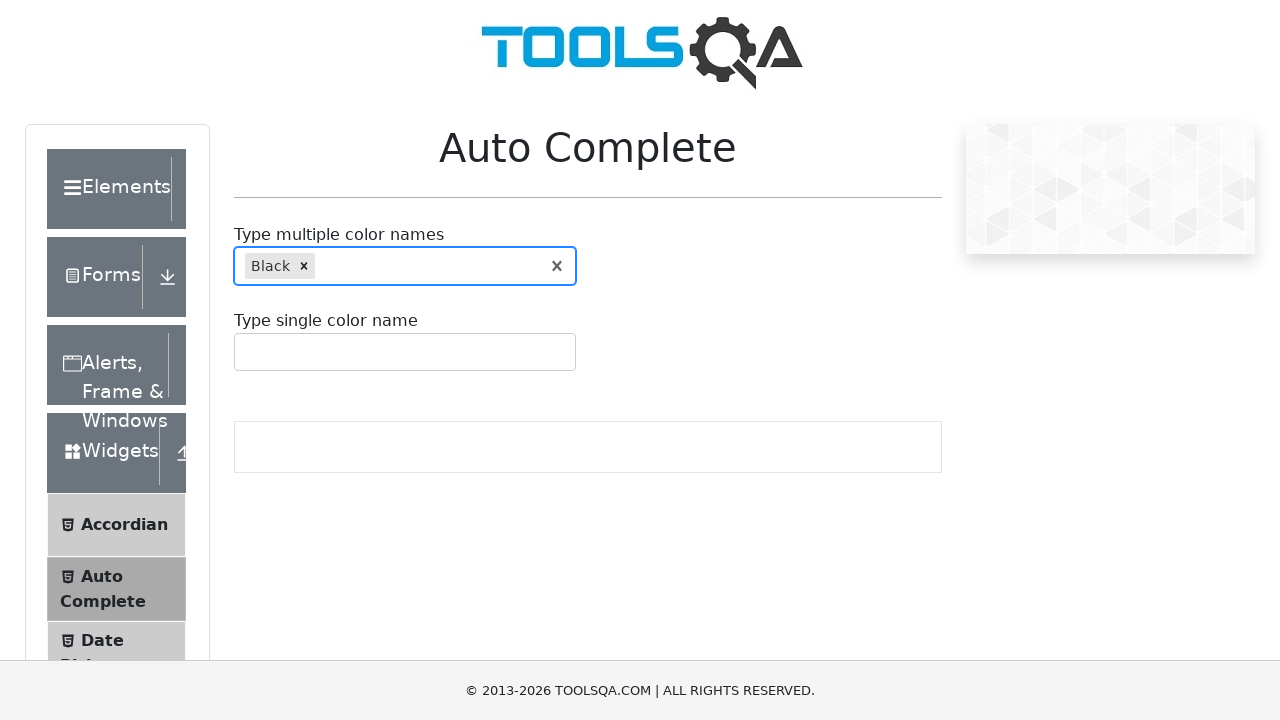